Tests sending a SPACE keyboard key to a specific input element and verifies the page displays the correct key press result.

Starting URL: http://the-internet.herokuapp.com/key_presses

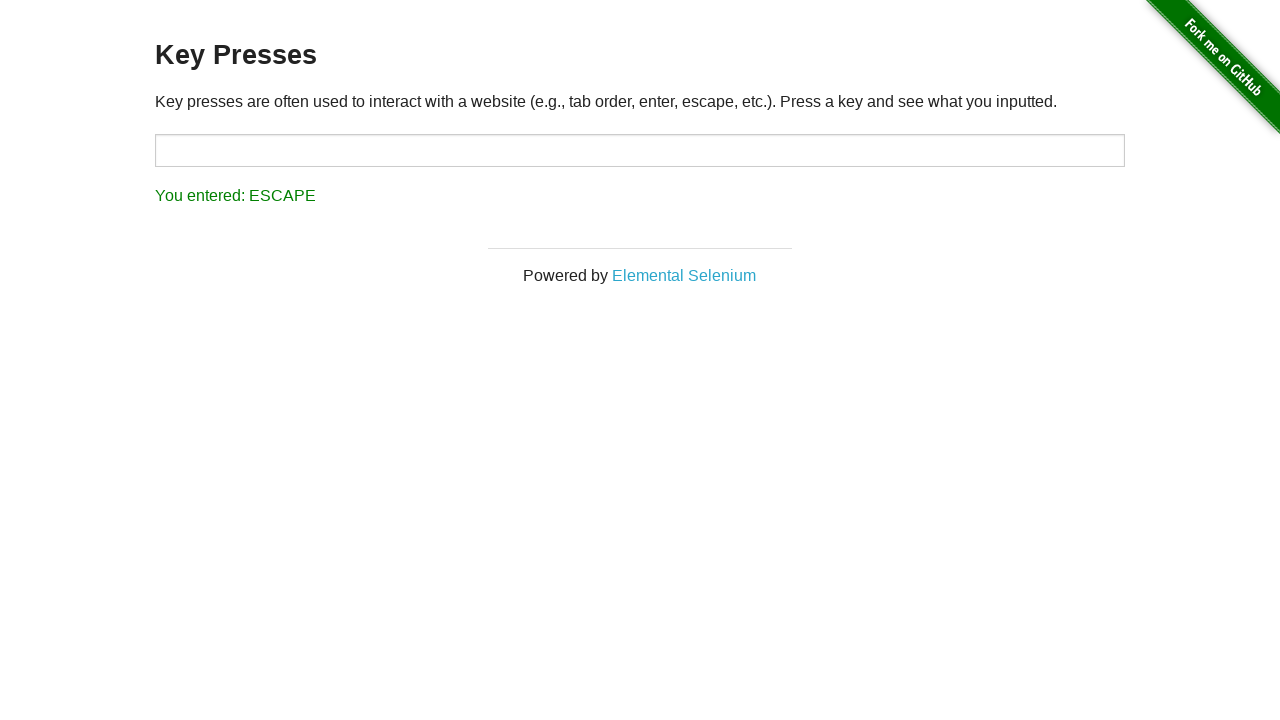

Pressed SPACE key on target input element on #target
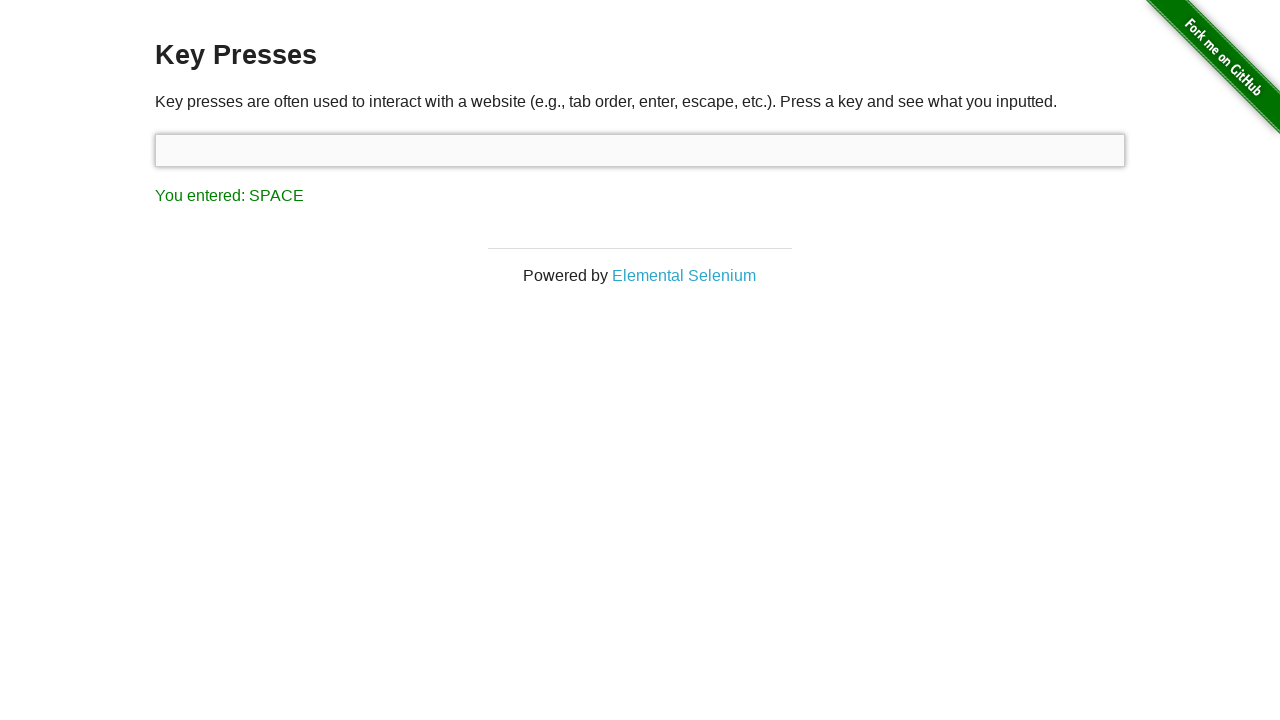

Result element loaded on page
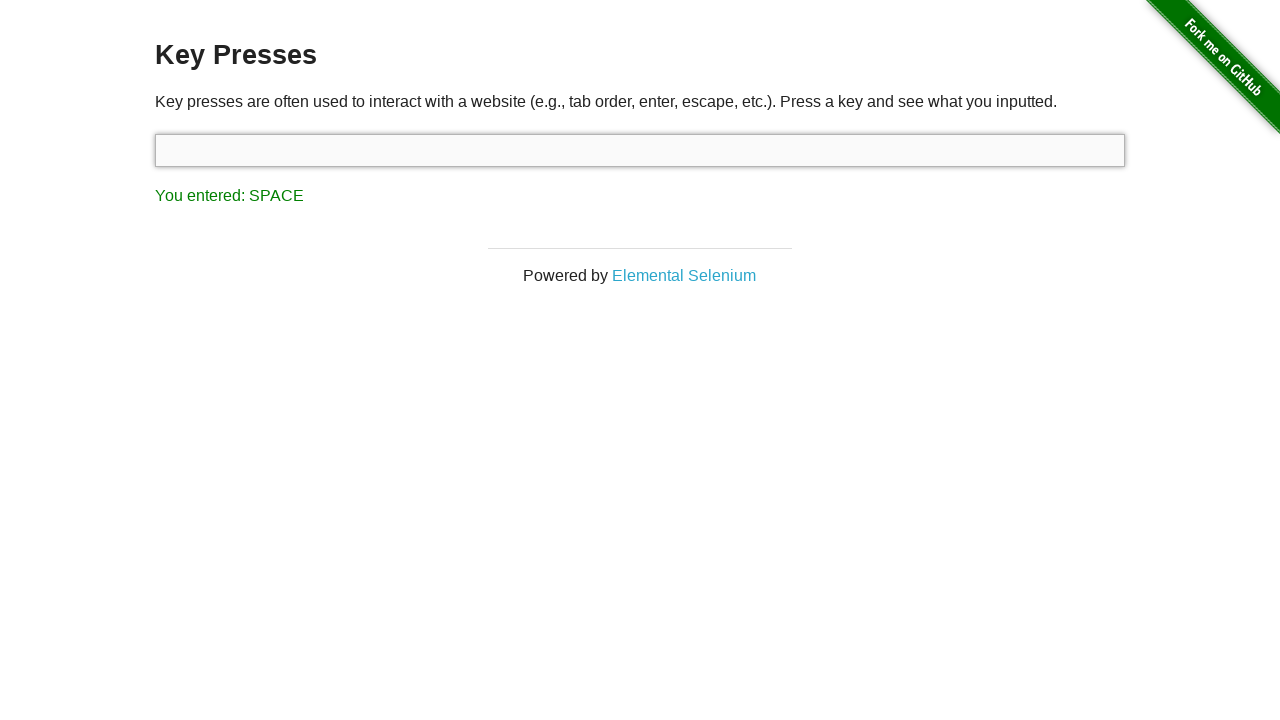

Retrieved result text content
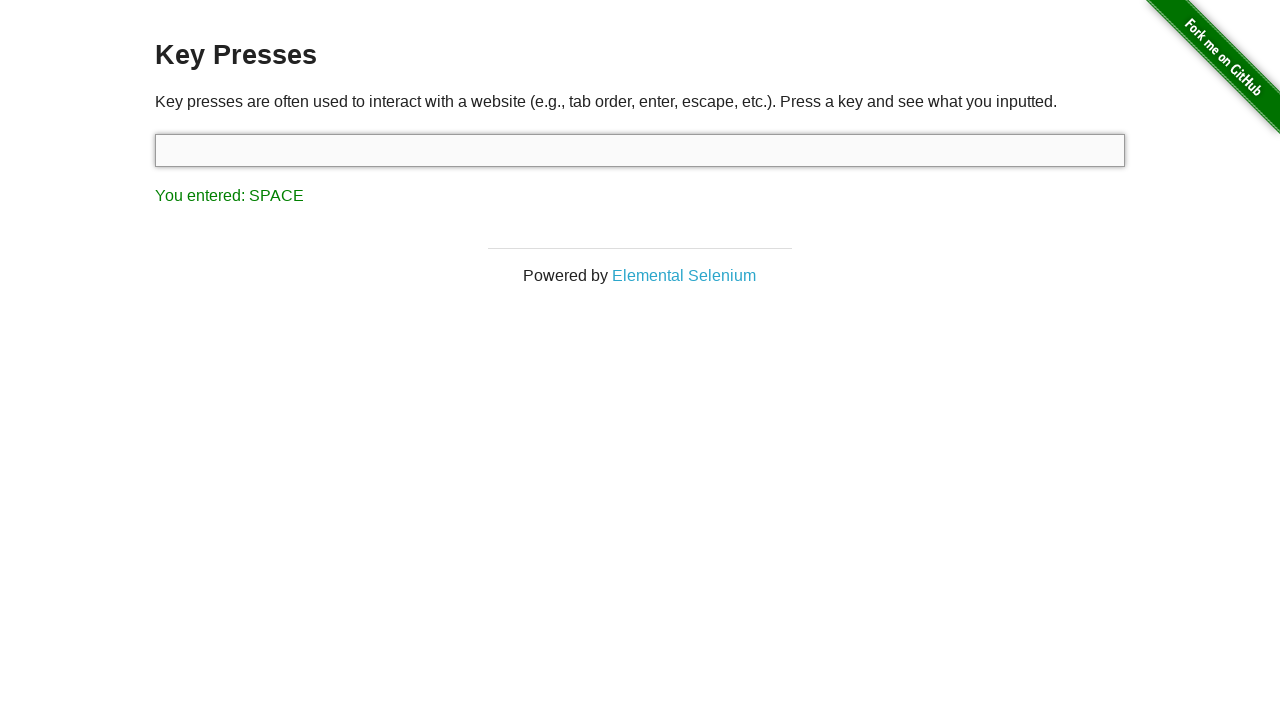

Verified result text matches expected 'You entered: SPACE'
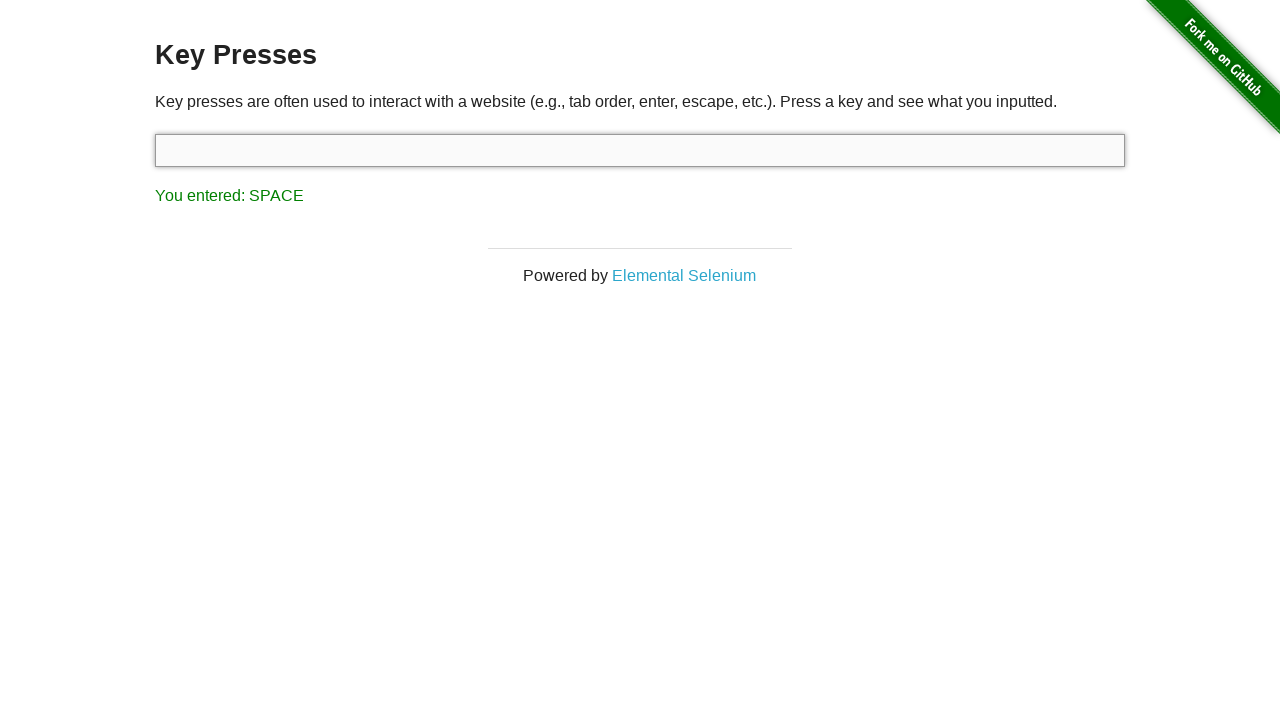

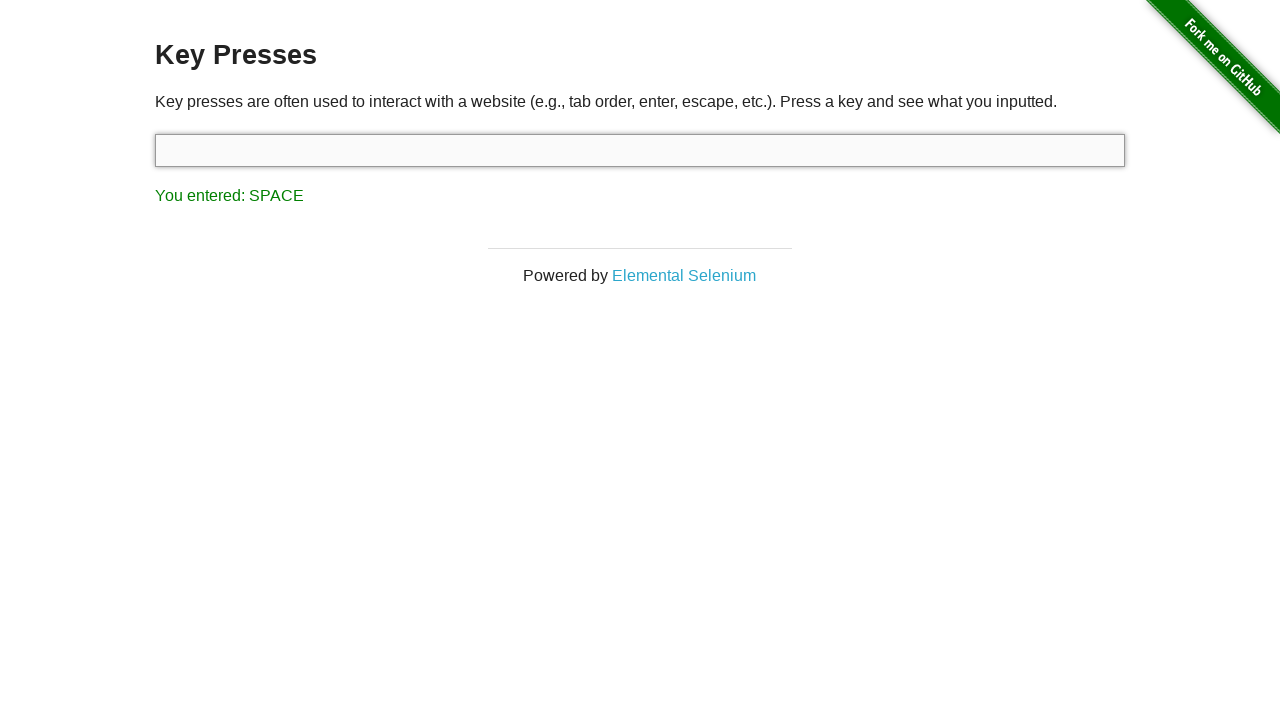